Tests that edits are cancelled when pressing Escape key

Starting URL: https://demo.playwright.dev/todomvc

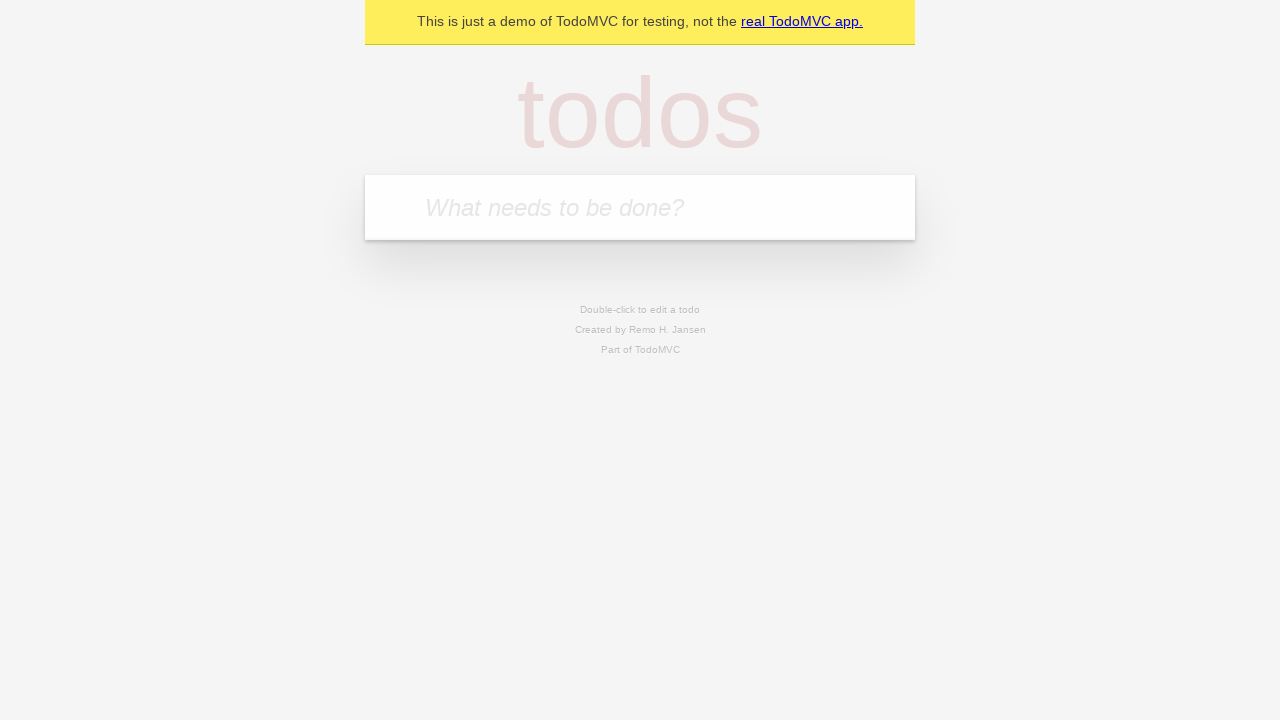

Filled todo input with 'buy some cheese' on internal:attr=[placeholder="What needs to be done?"i]
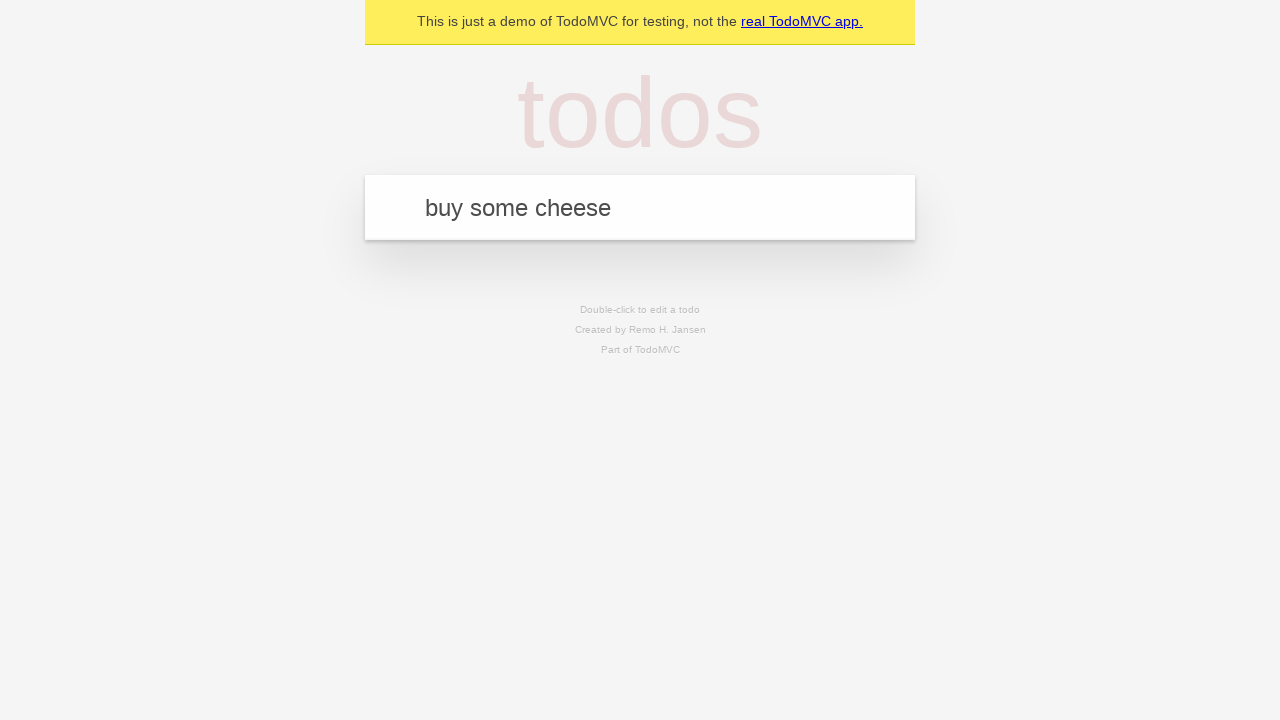

Pressed Enter to create first todo on internal:attr=[placeholder="What needs to be done?"i]
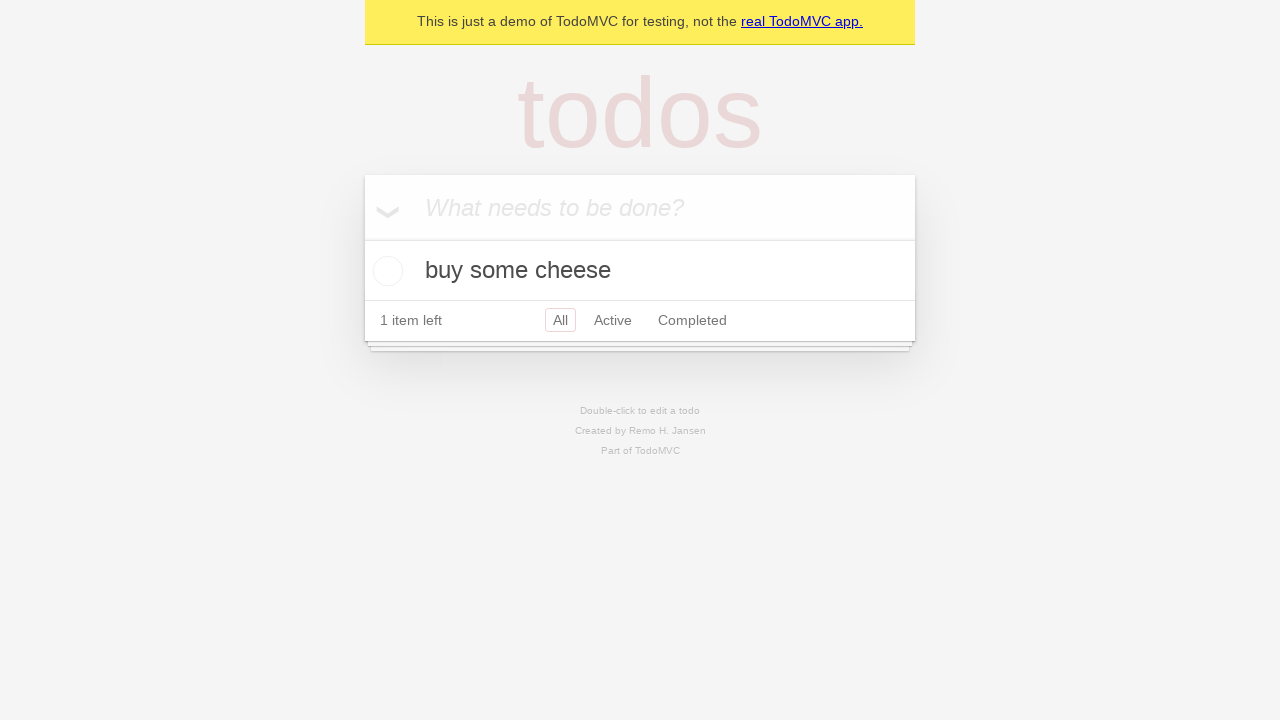

Filled todo input with 'feed the cat' on internal:attr=[placeholder="What needs to be done?"i]
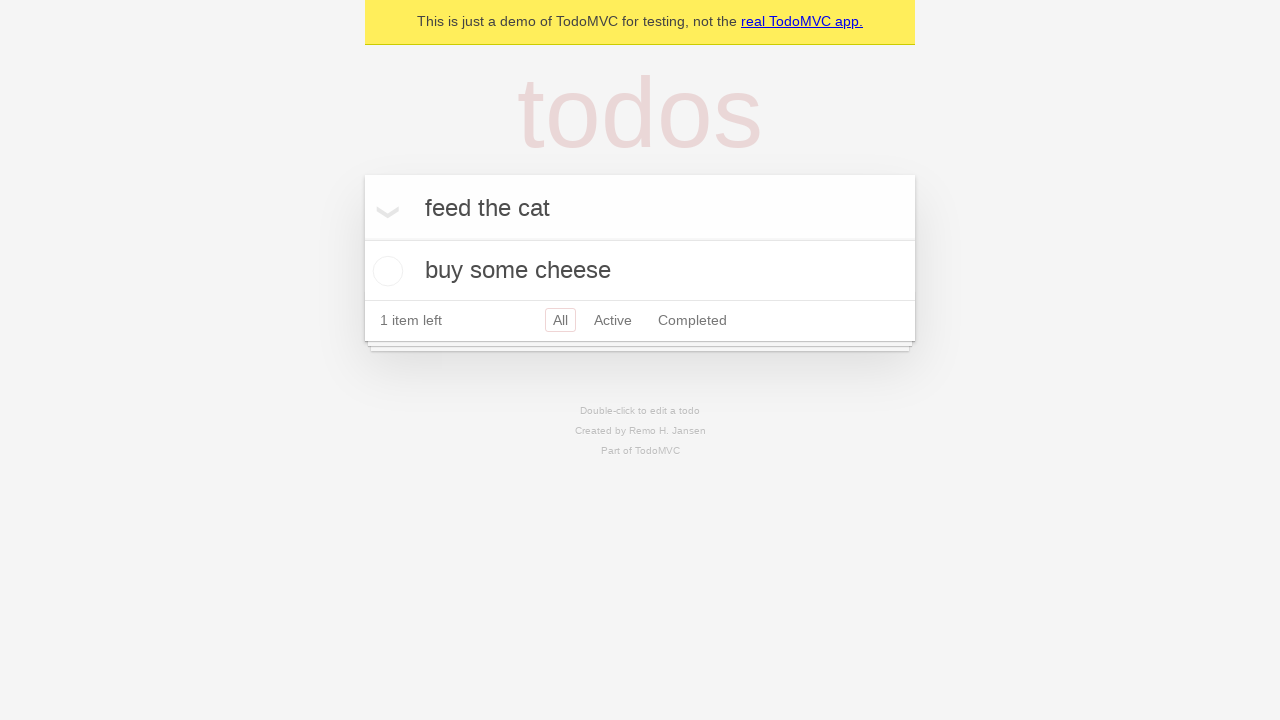

Pressed Enter to create second todo on internal:attr=[placeholder="What needs to be done?"i]
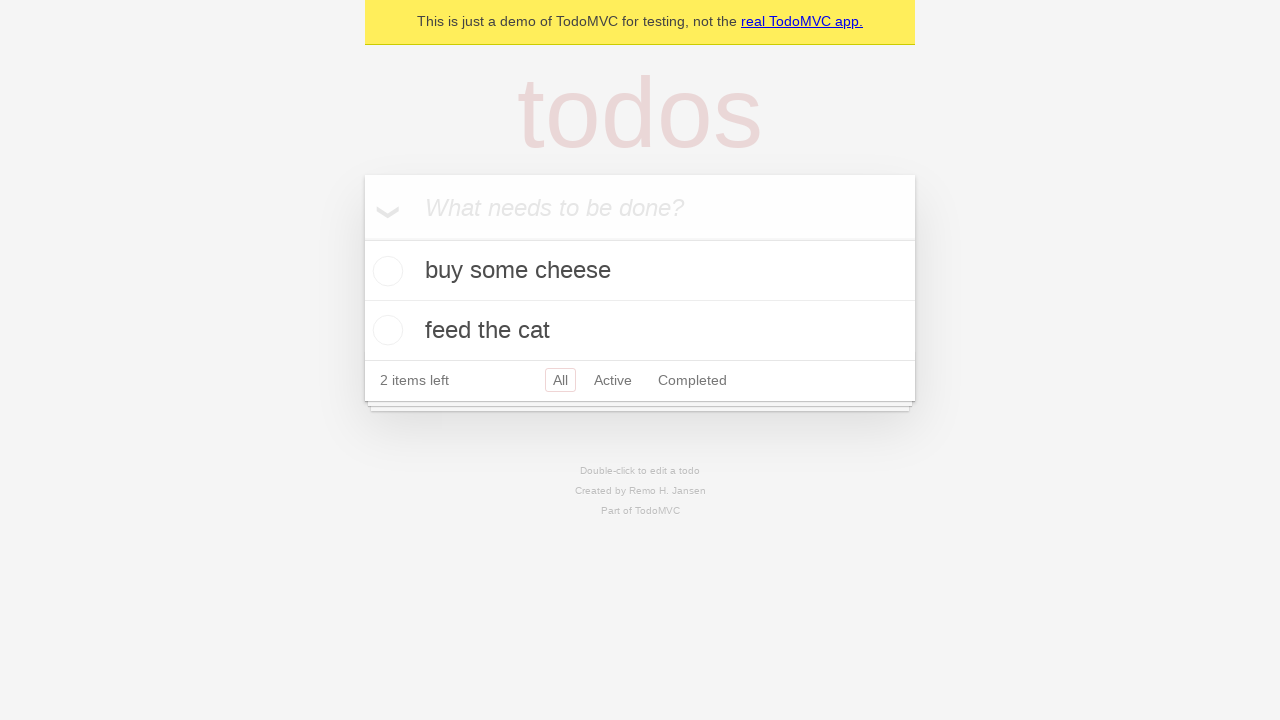

Filled todo input with 'book a doctors appointment' on internal:attr=[placeholder="What needs to be done?"i]
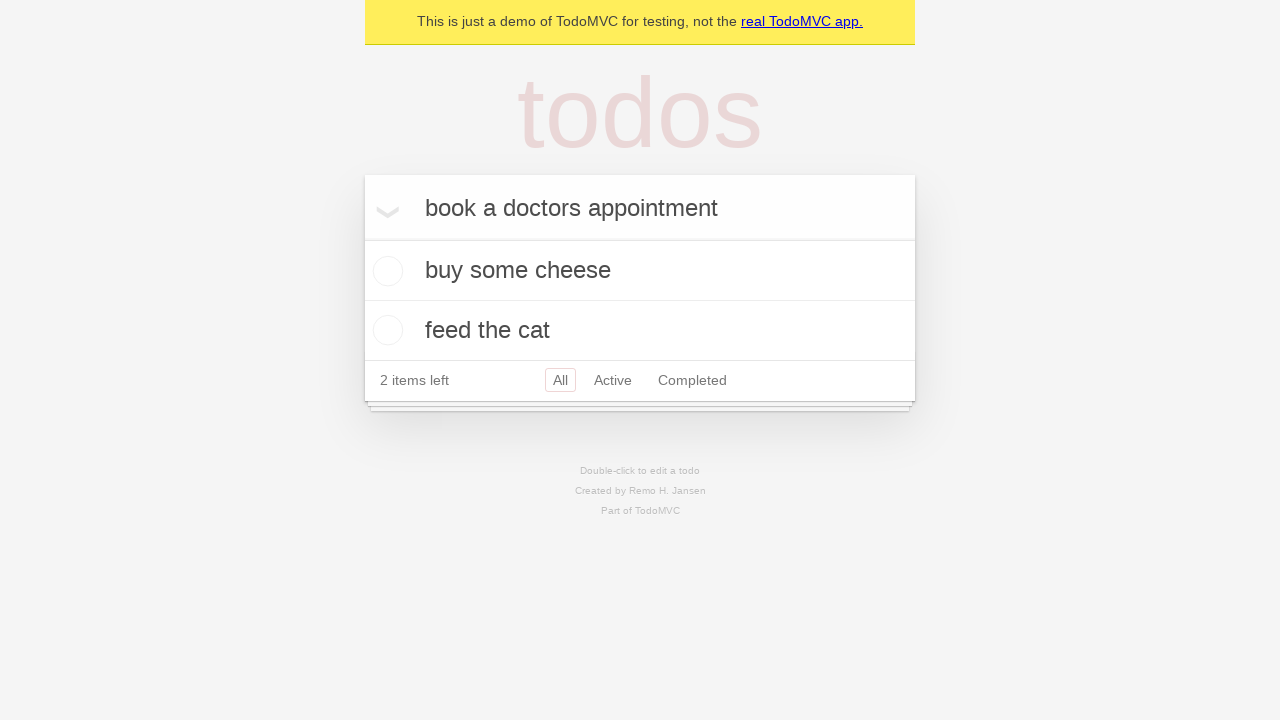

Pressed Enter to create third todo on internal:attr=[placeholder="What needs to be done?"i]
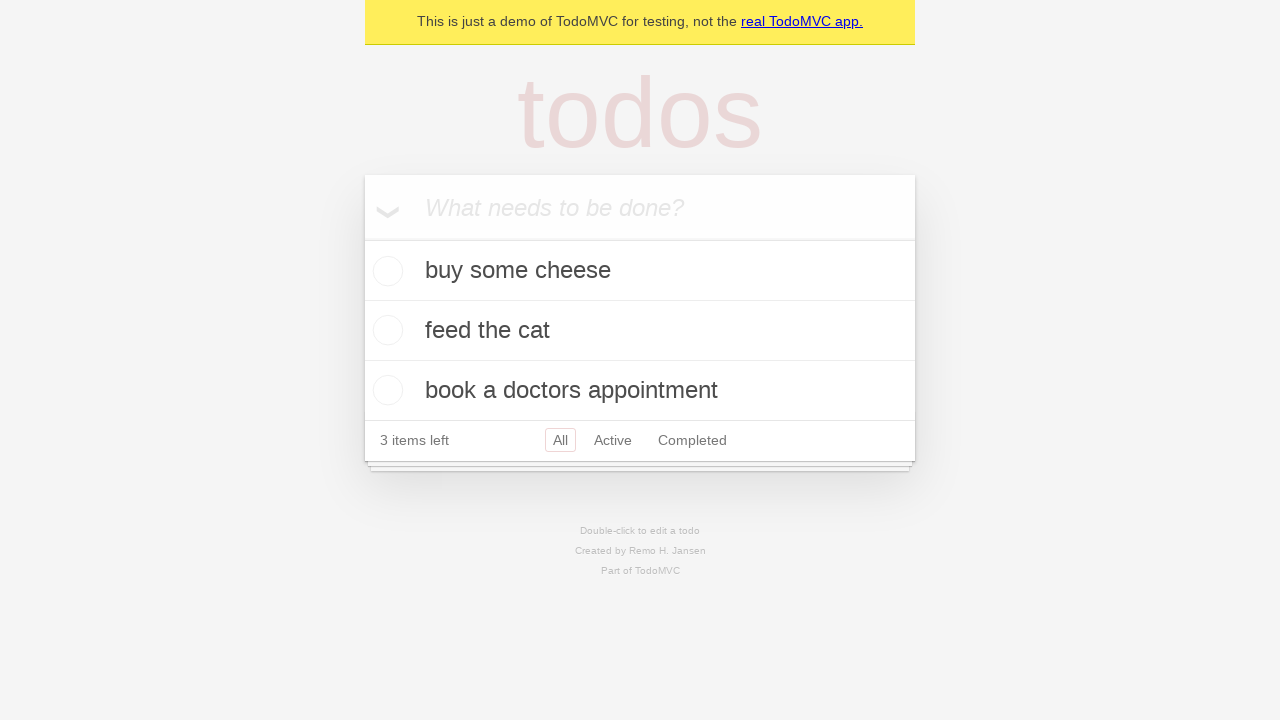

Double-clicked second todo item to enter edit mode at (640, 331) on internal:testid=[data-testid="todo-item"s] >> nth=1
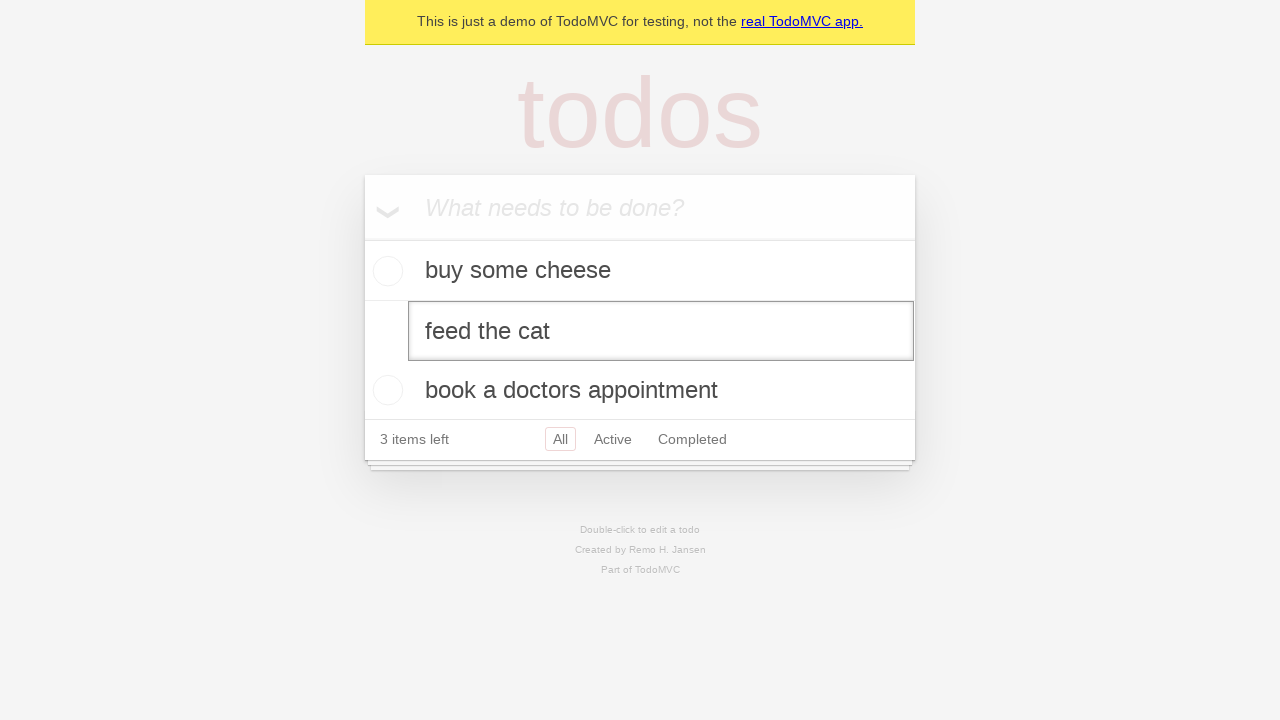

Filled edit field with 'buy some sausages' on internal:testid=[data-testid="todo-item"s] >> nth=1 >> internal:role=textbox[nam
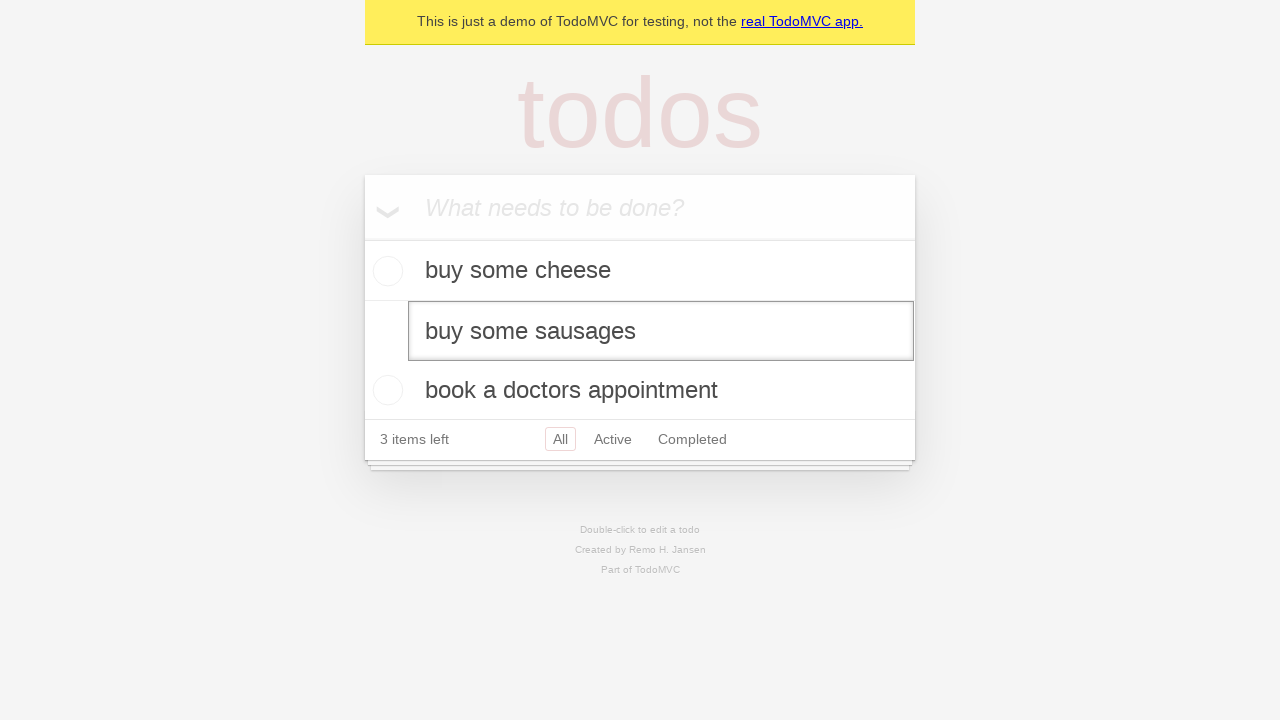

Pressed Escape key to cancel edit on internal:testid=[data-testid="todo-item"s] >> nth=1 >> internal:role=textbox[nam
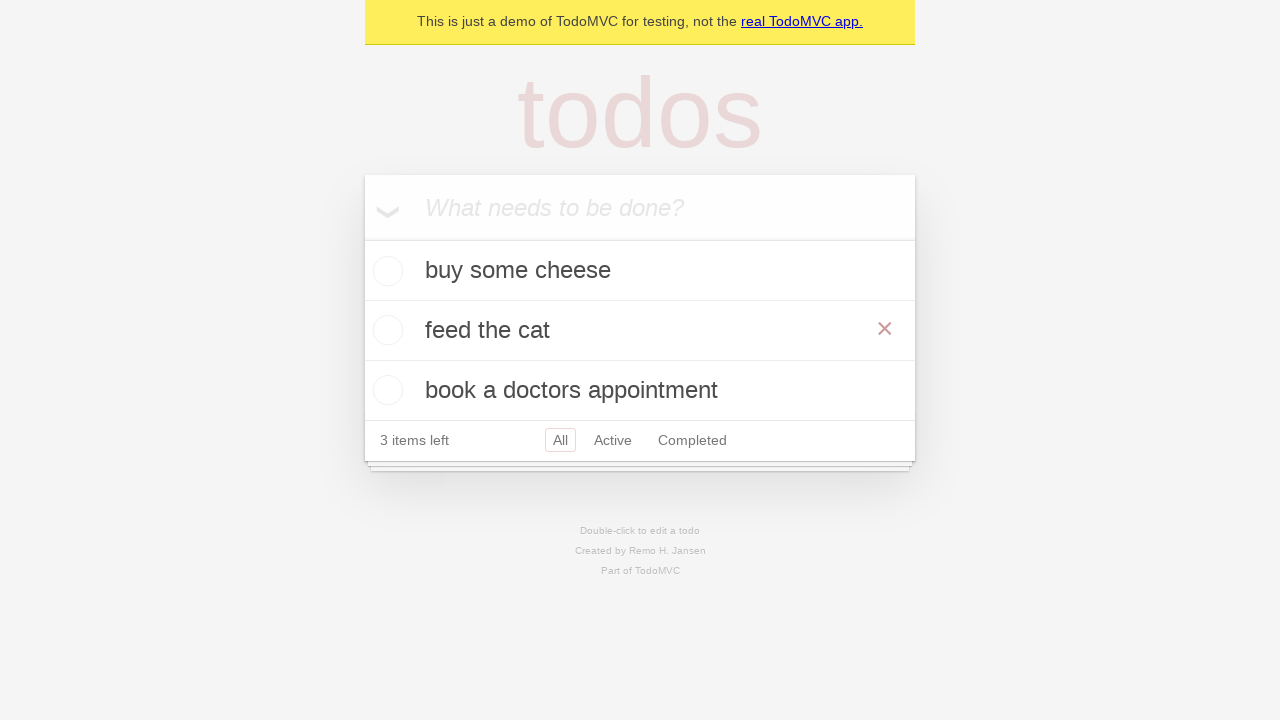

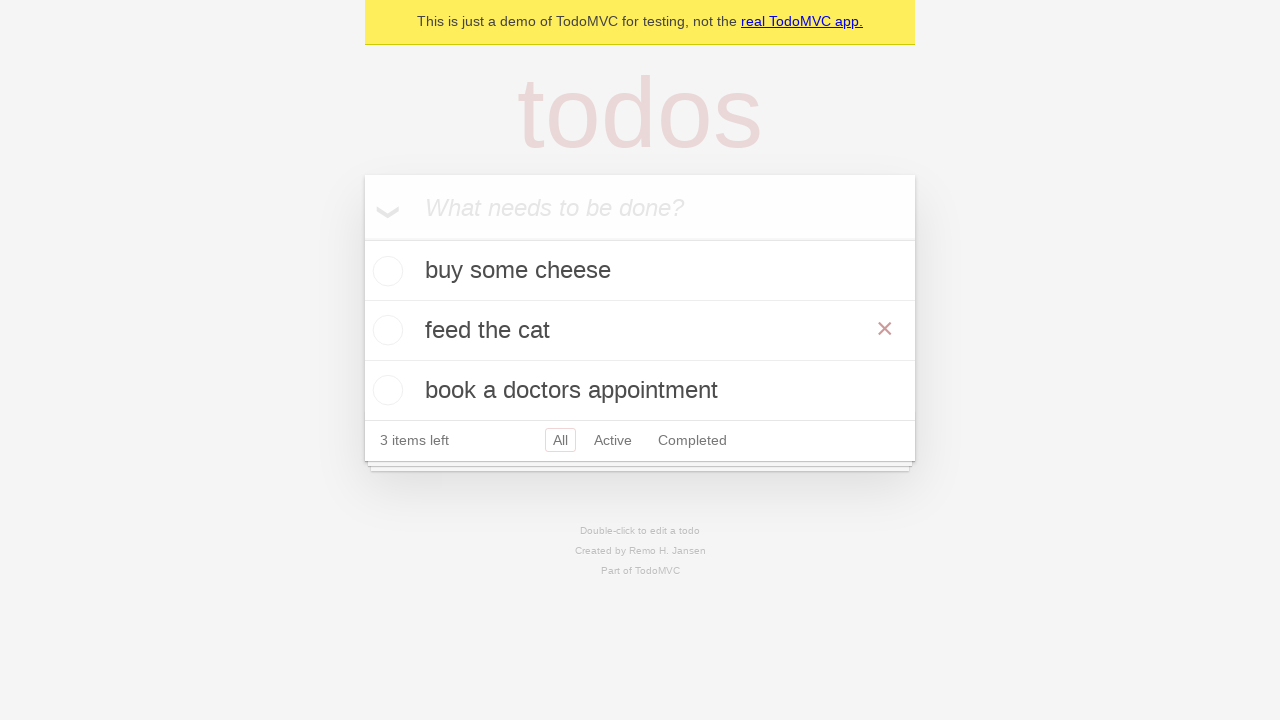